Navigates to a practice page with radio buttons, iterates through language options, and selects the Ruby radio button

Starting URL: https://seleniumpractise.blogspot.com/2016/08/how-to-automate-radio-button-in.html

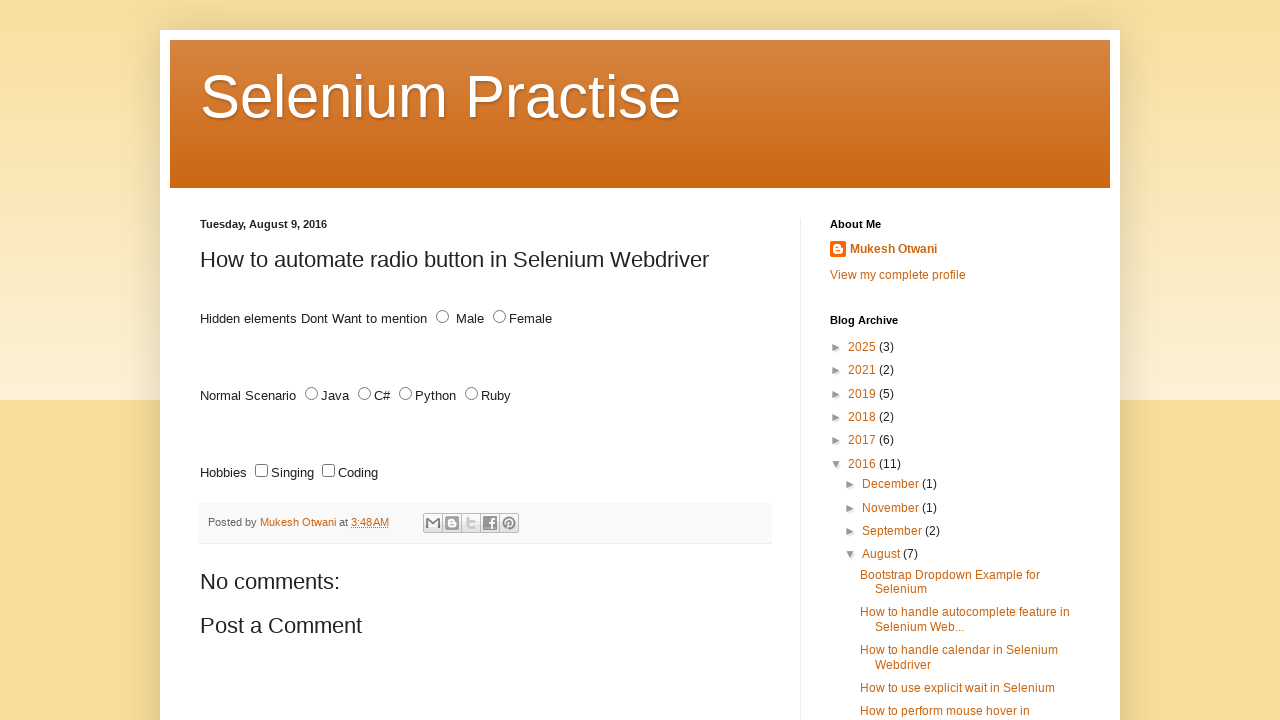

Navigated to radio button practice page
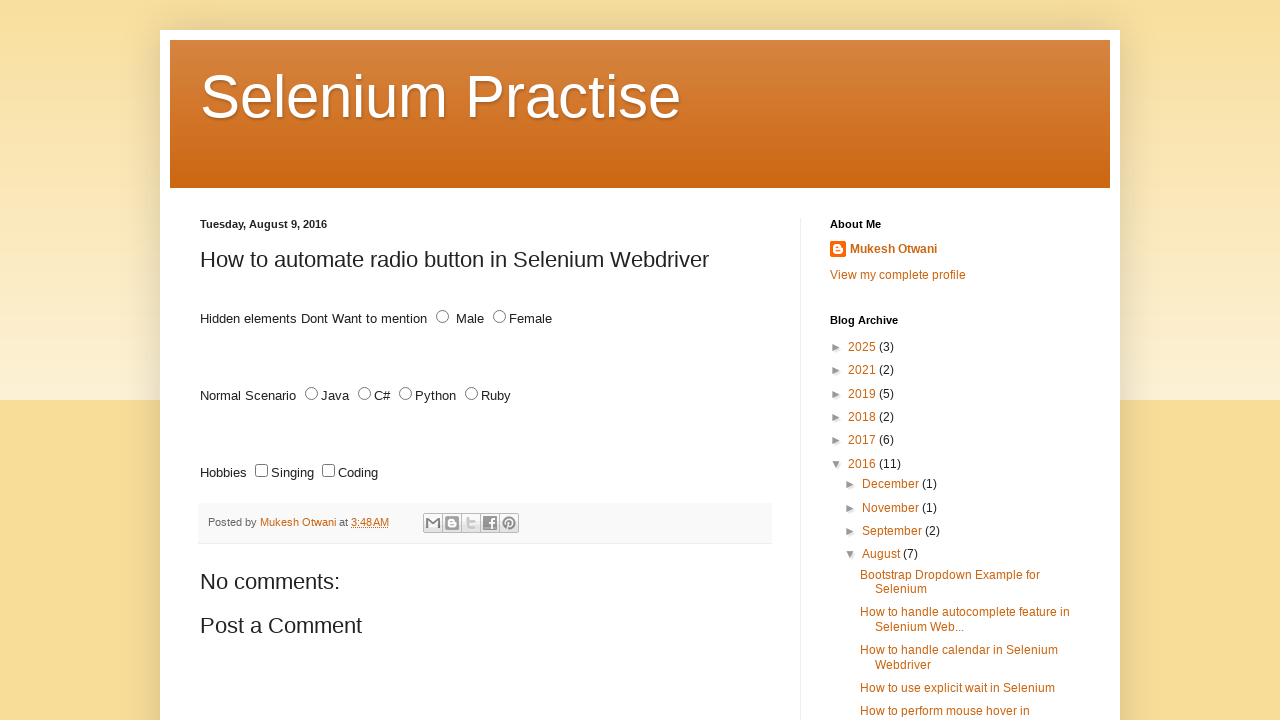

Located all radio buttons with name='lang'
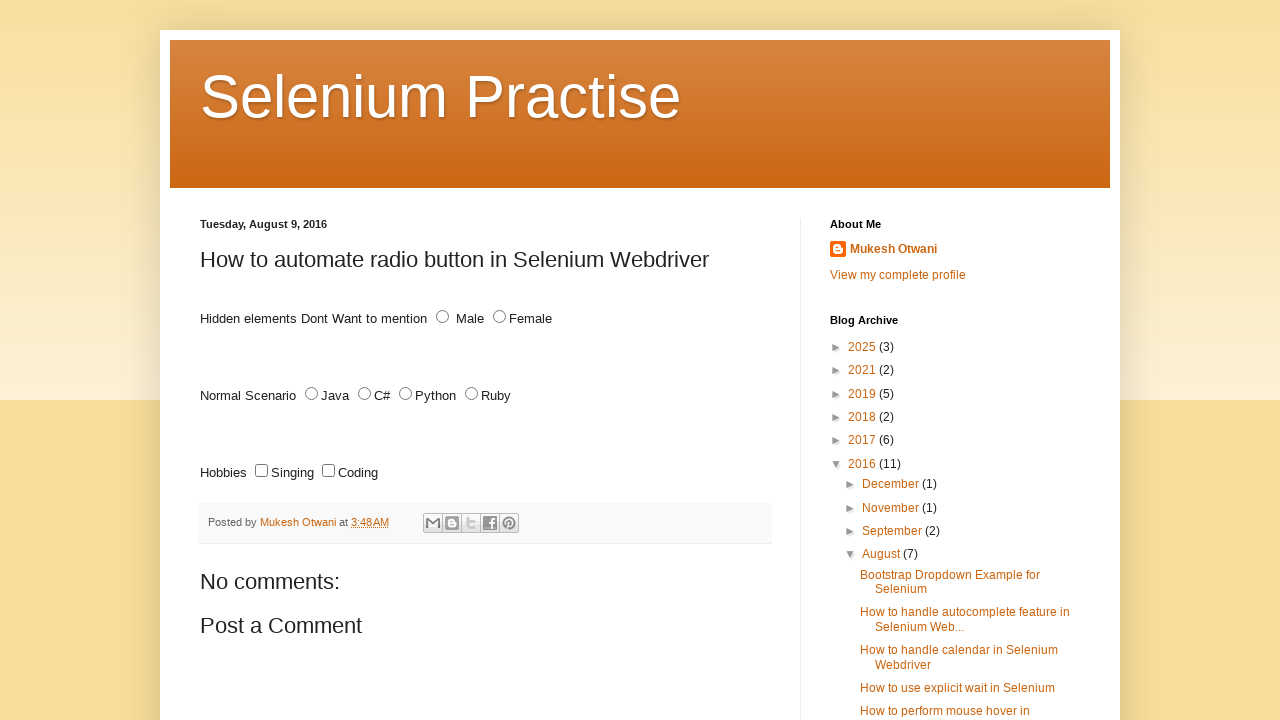

Retrieved radio button value attribute: 'JAVA'
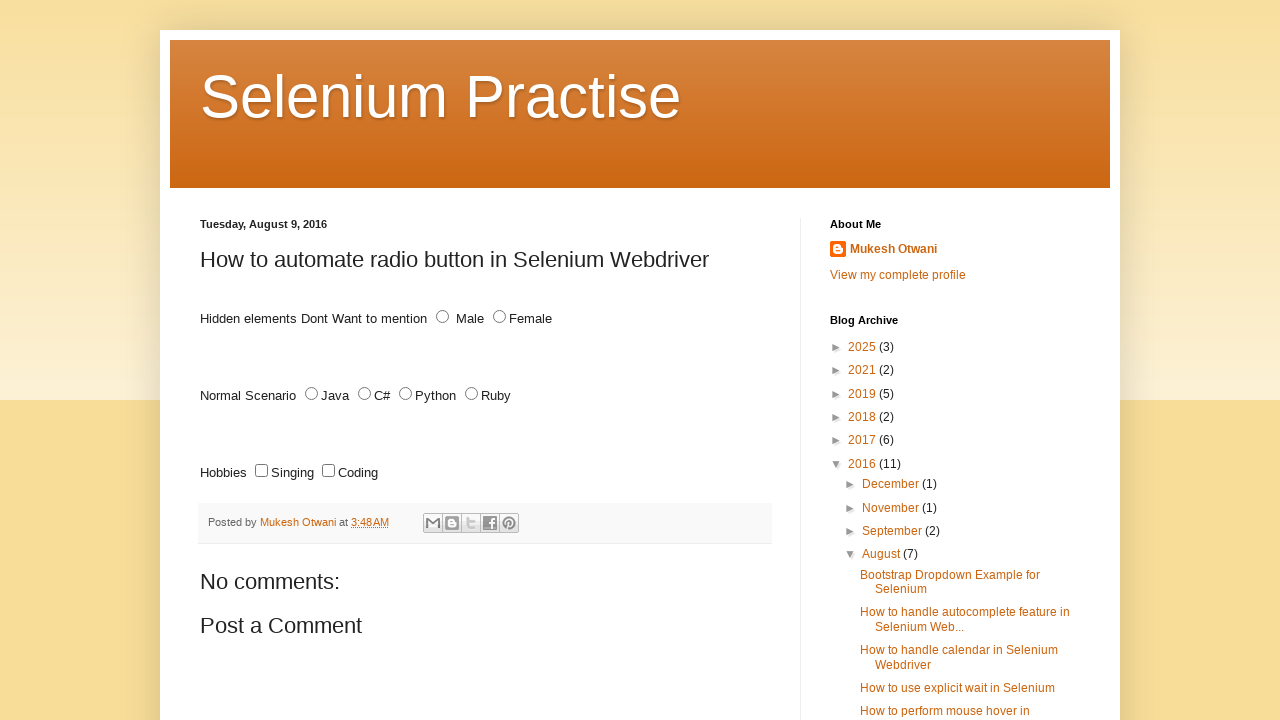

Retrieved radio button value attribute: 'C#'
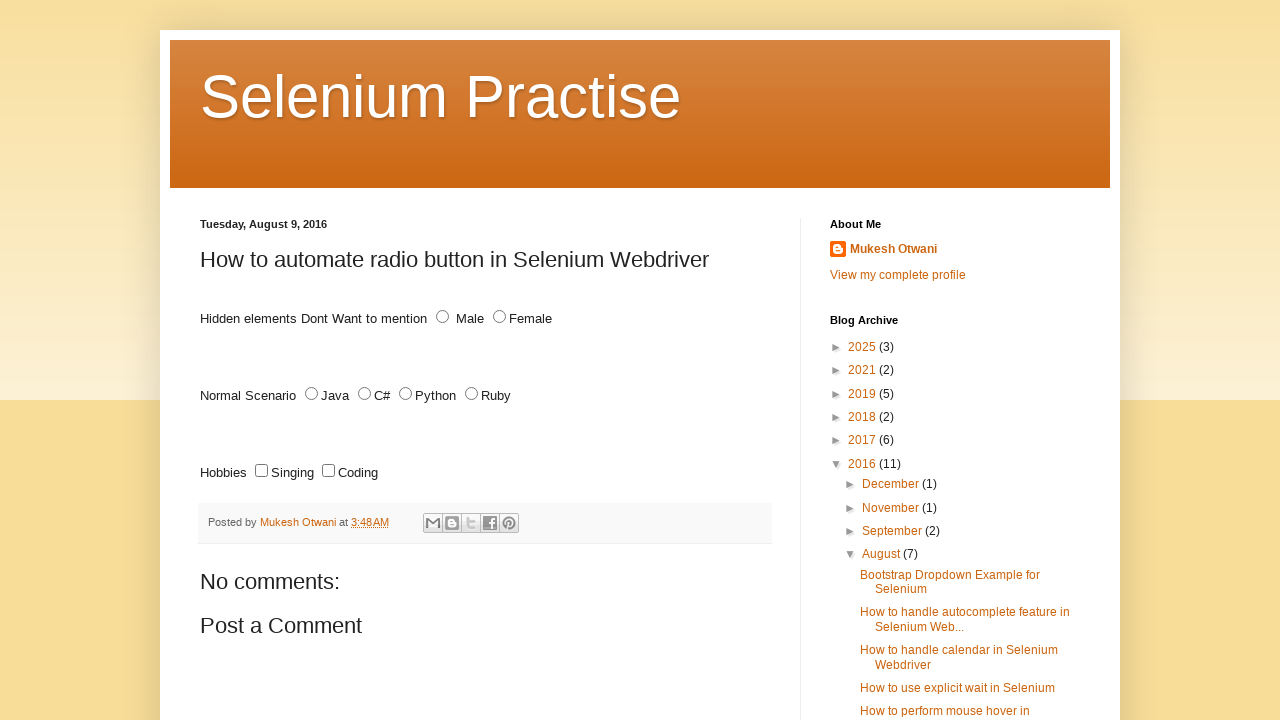

Retrieved radio button value attribute: 'PYTHON'
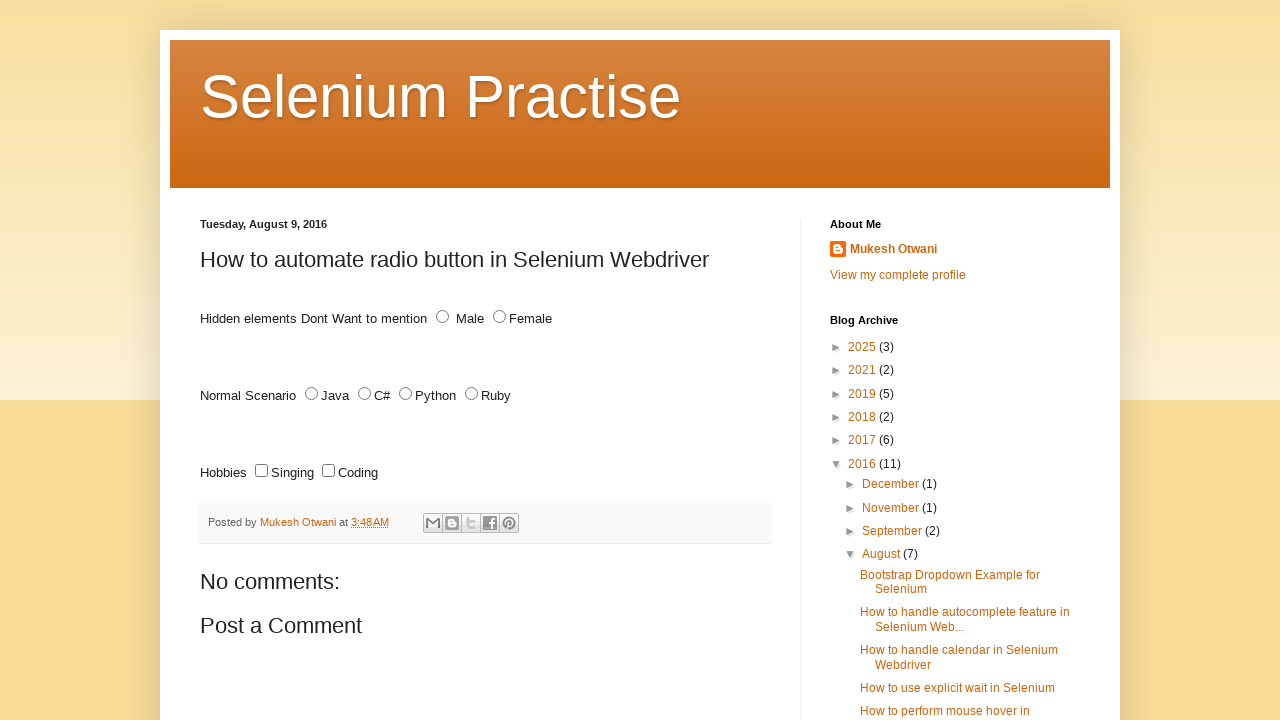

Retrieved radio button value attribute: 'RUBY'
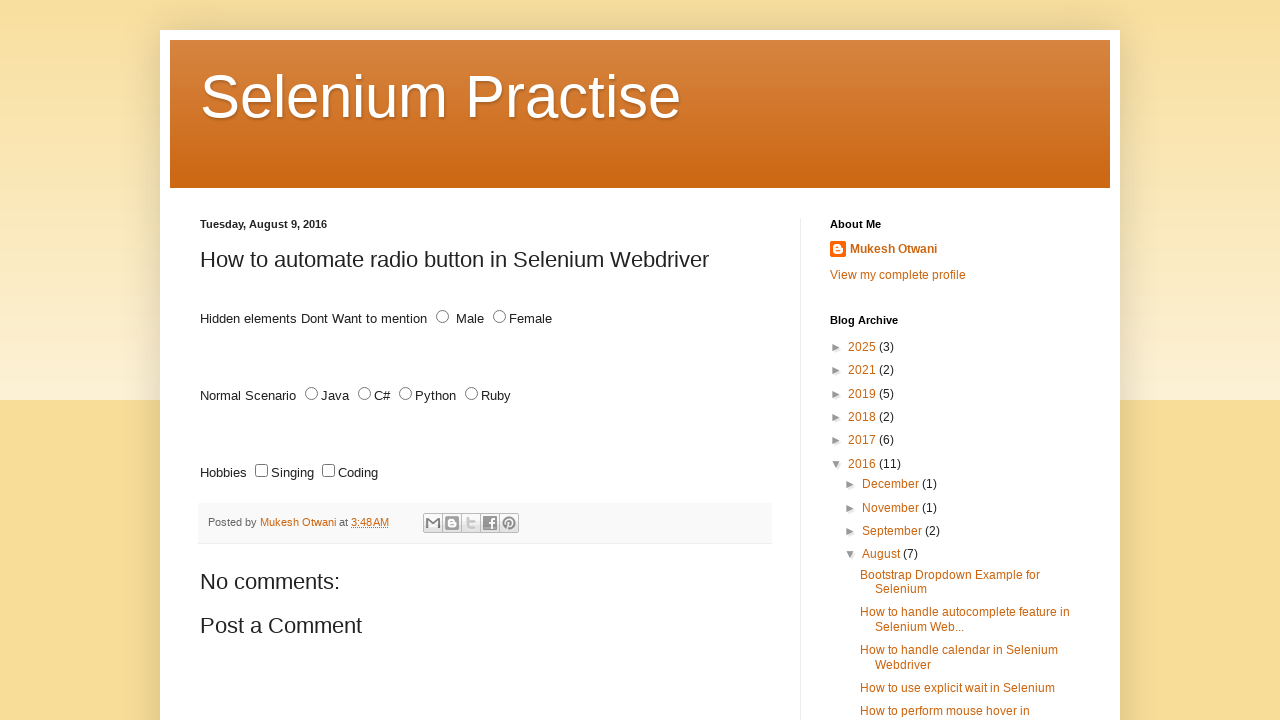

Selected Ruby radio button at (472, 394) on input[name='lang'][type='radio'] >> nth=3
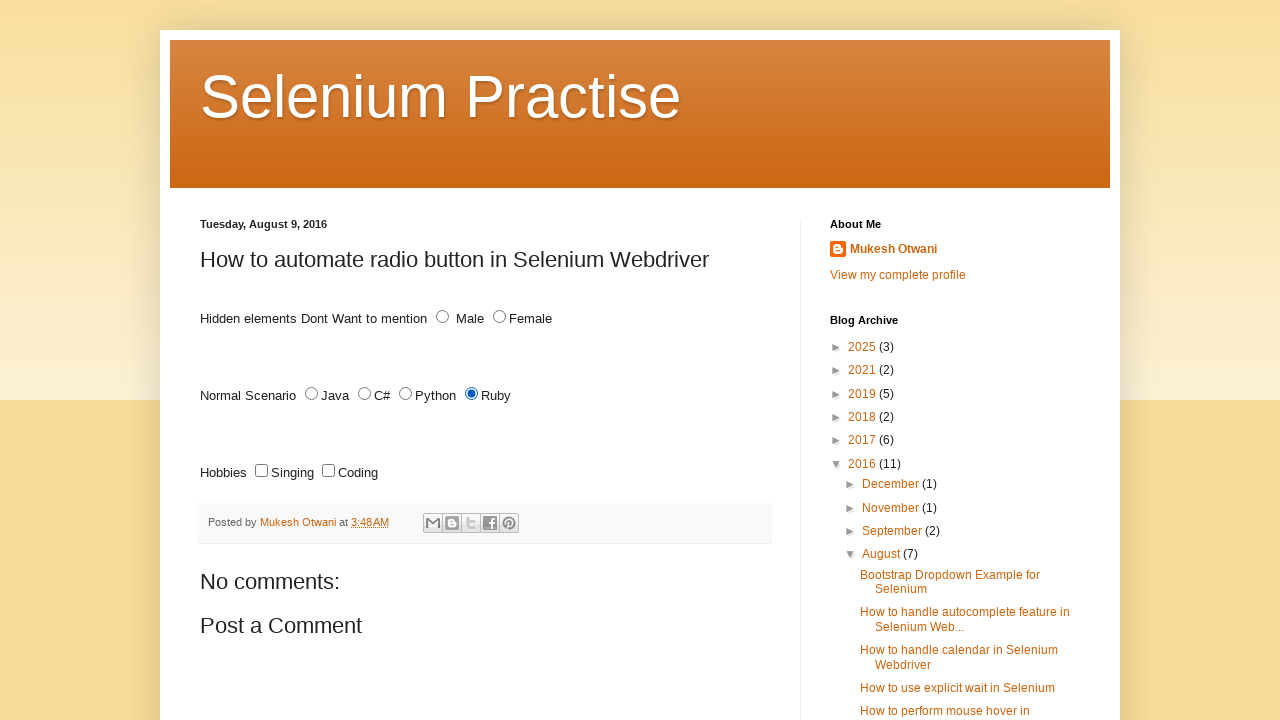

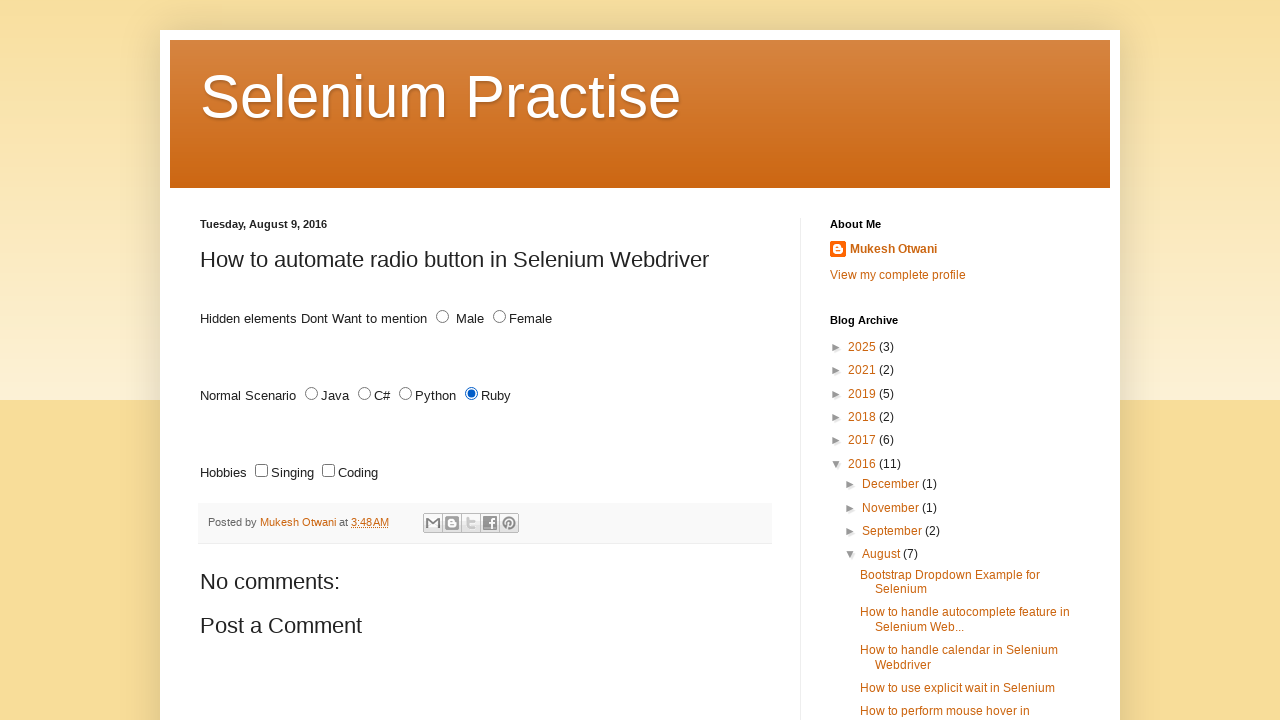